Fills out a practice form with personal information including name, email, password, gender selection, employment status, and date of birth, then submits the form

Starting URL: https://rahulshettyacademy.com/angularpractice/

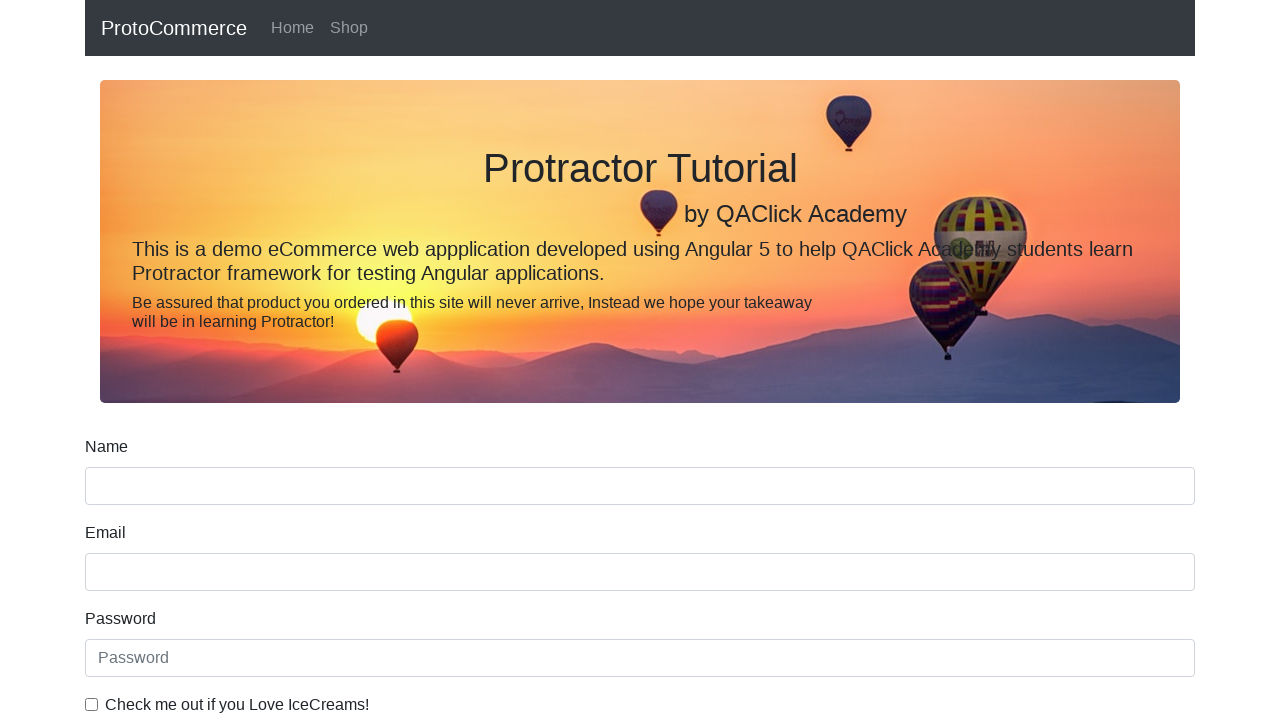

Navigated to practice form page
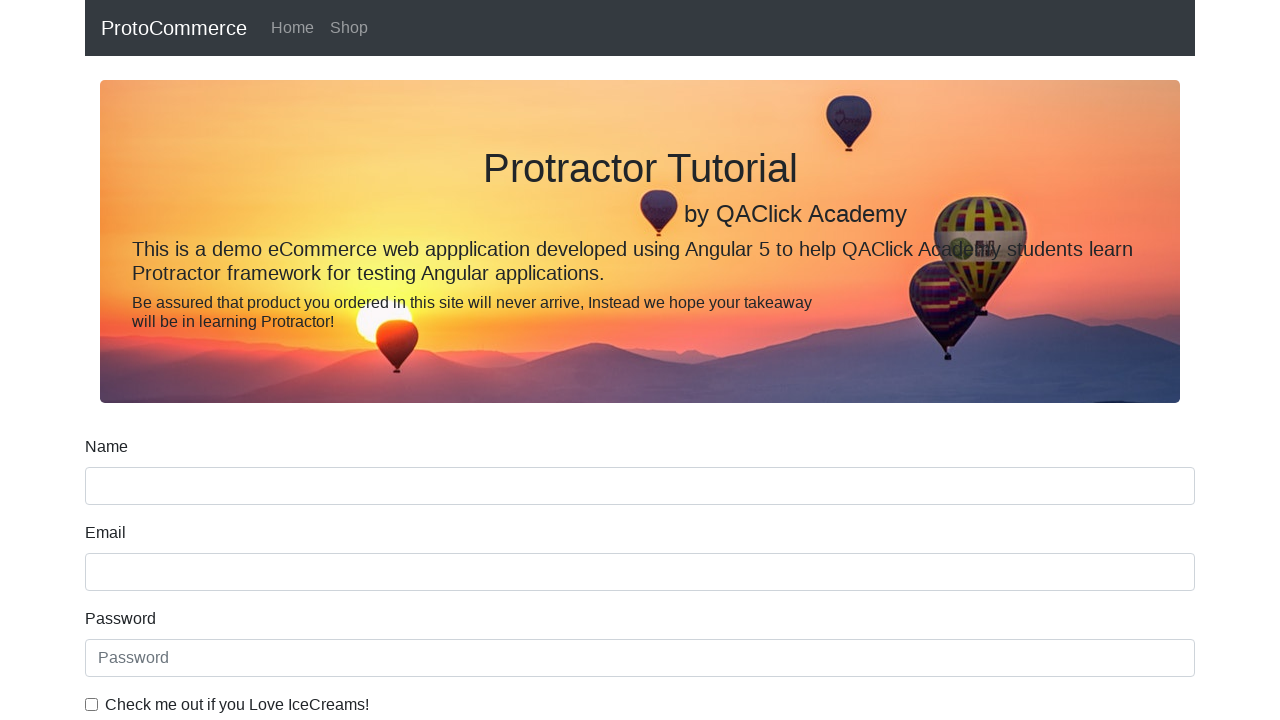

Filled name field with 'Atharva Mahamuni' on //div[@class='form-group']/input[@name='name']
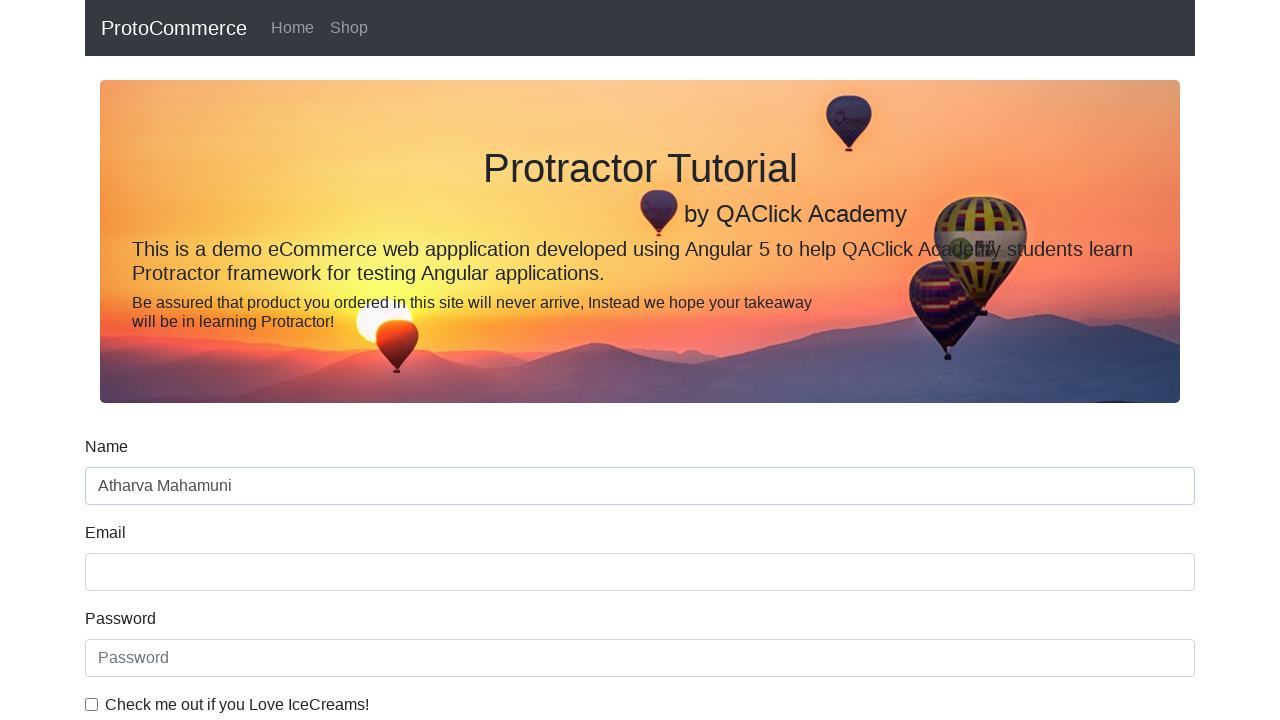

Filled email field with 'atharva@email.com' on input[name='email']
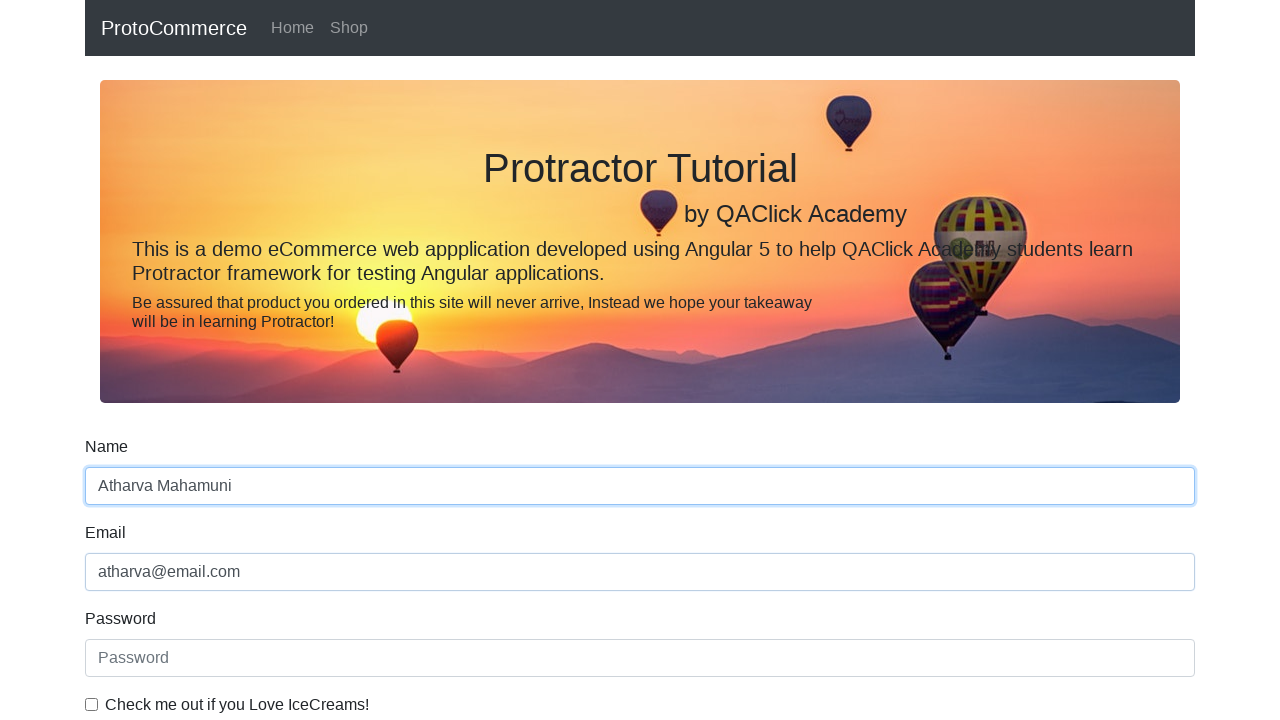

Filled password field with 'pass@123' on input[id='exampleInputPassword1']
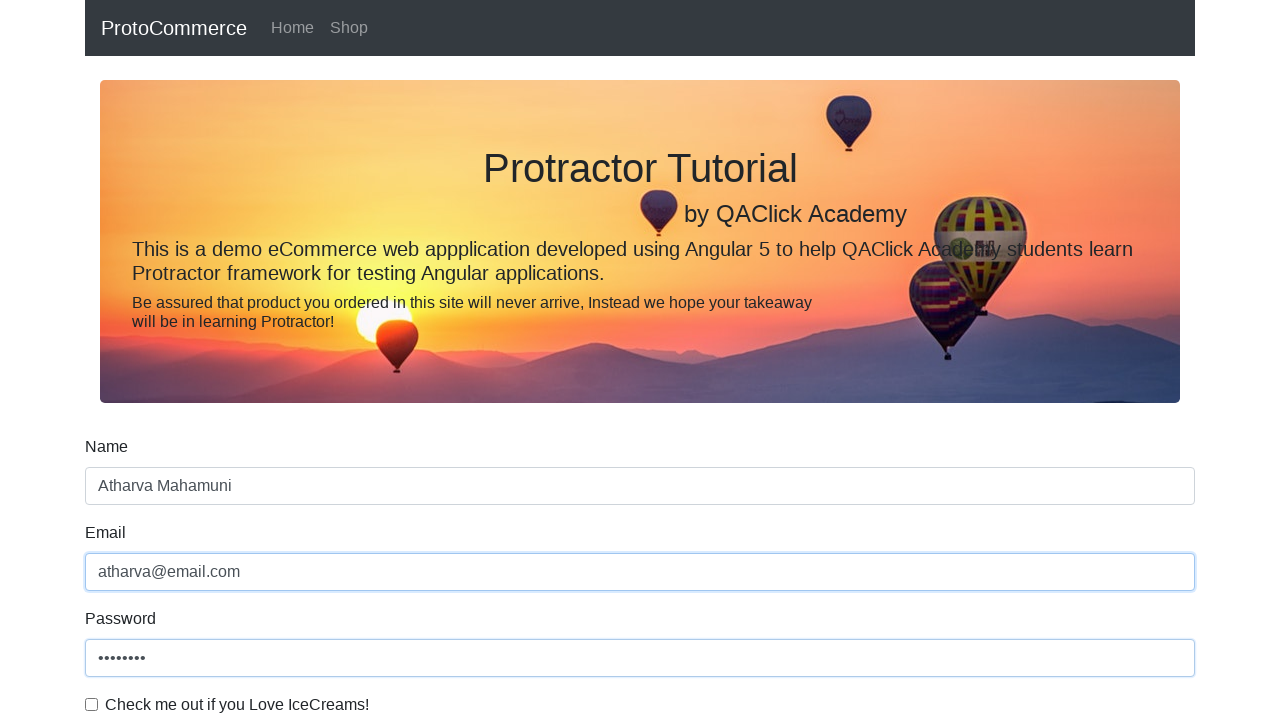

Checked the agreement checkbox at (92, 704) on input[id='exampleCheck1']
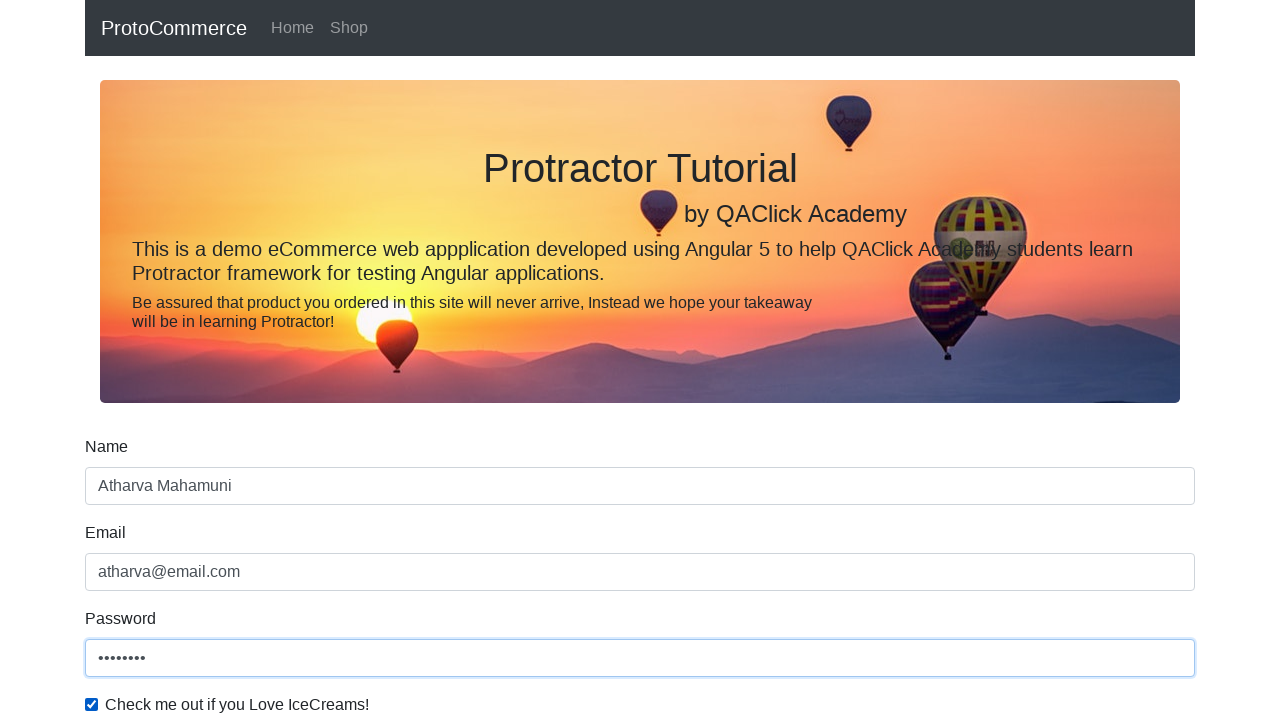

Selected 'Male' from gender dropdown on select[id='exampleFormControlSelect1']
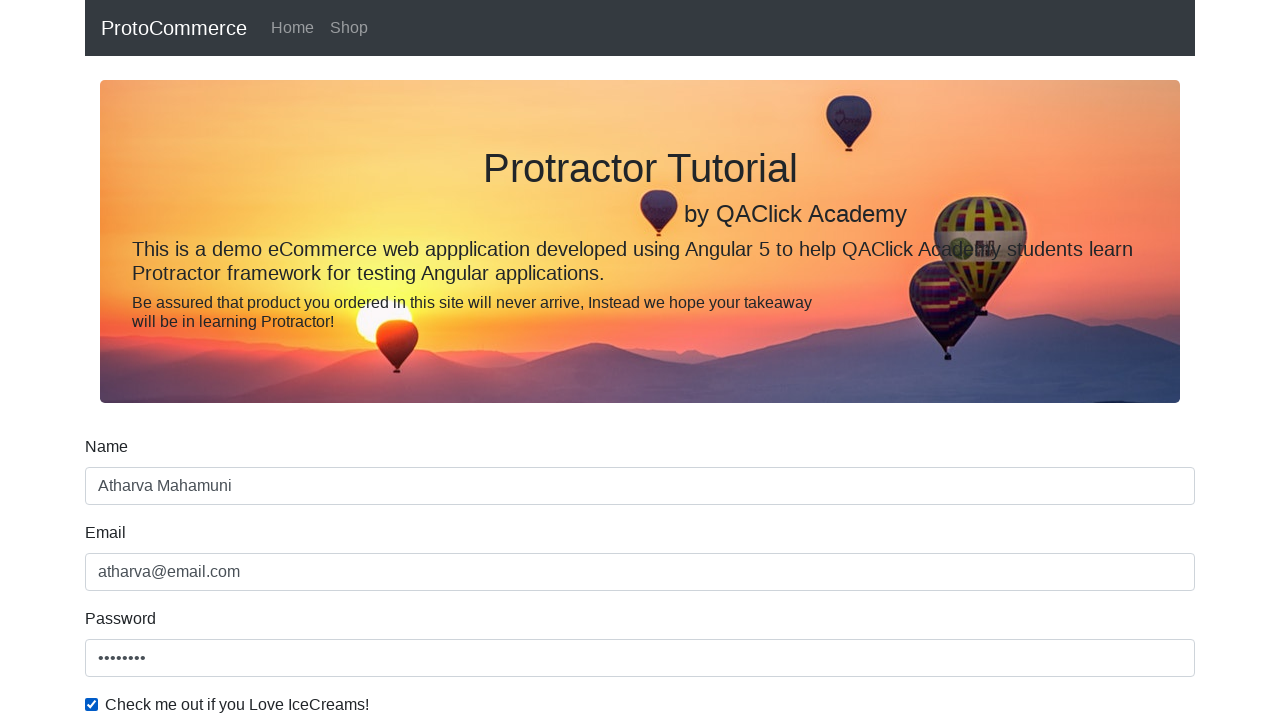

Selected employment status radio button at (326, 360) on input[id='inlineRadio2']
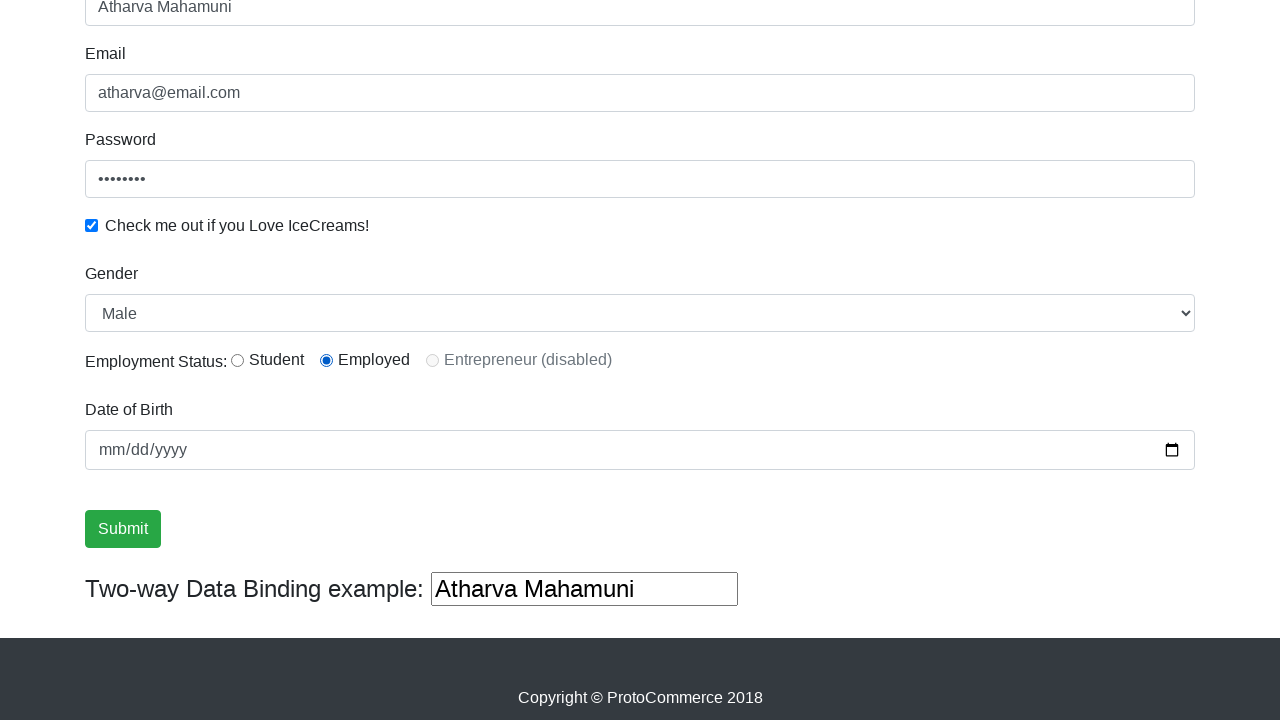

Filled date of birth with '2000-04-05' on input[type='date']
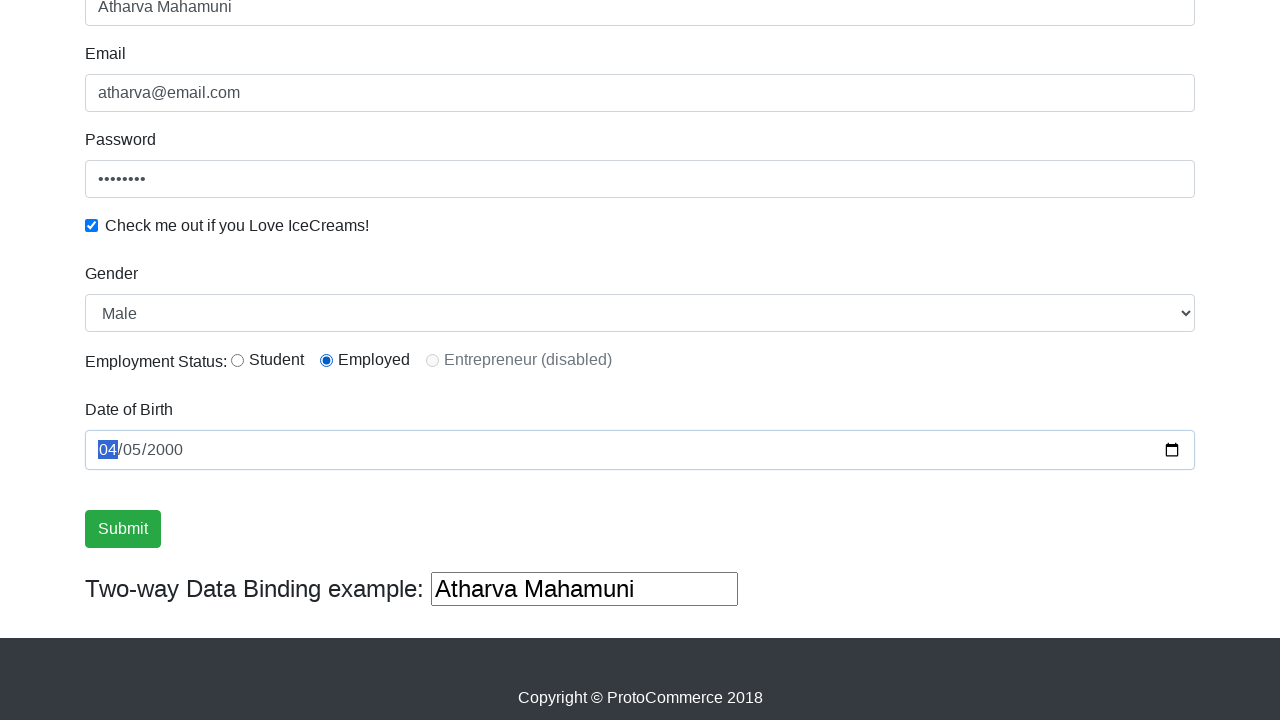

Clicked submit button to submit form at (123, 529) on input[class='btn btn-success']
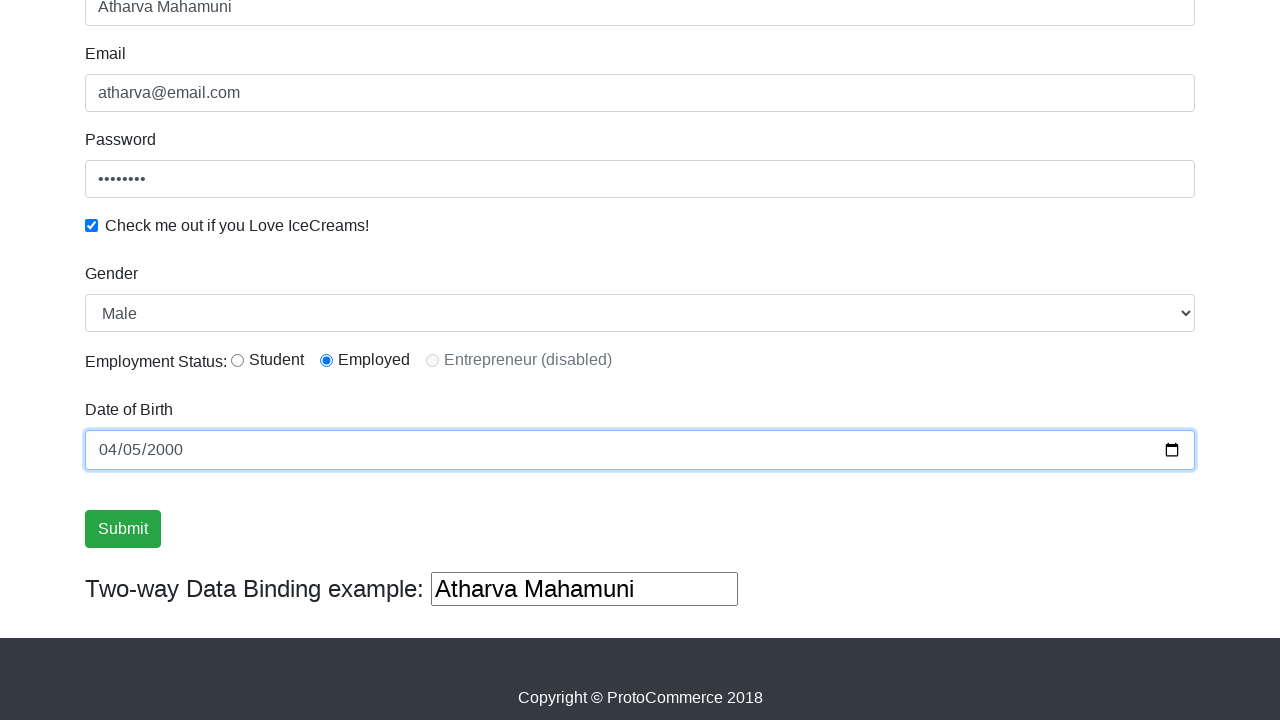

Success message appeared confirming form submission
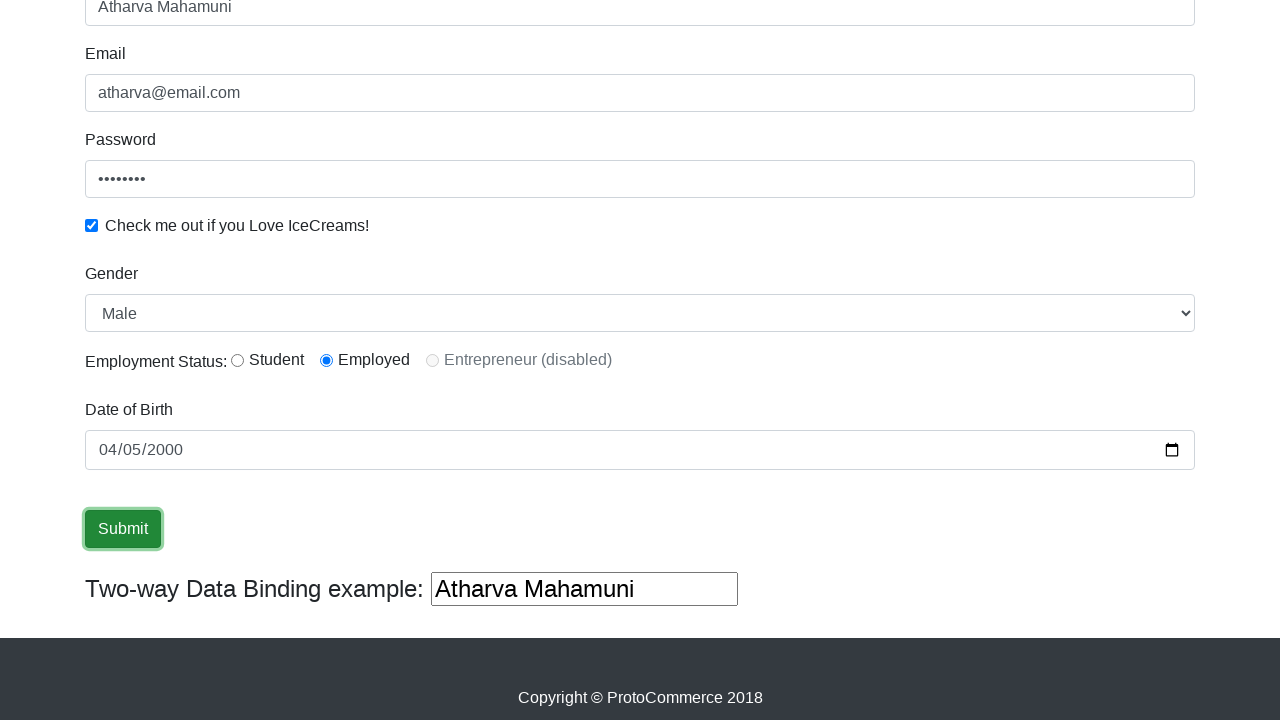

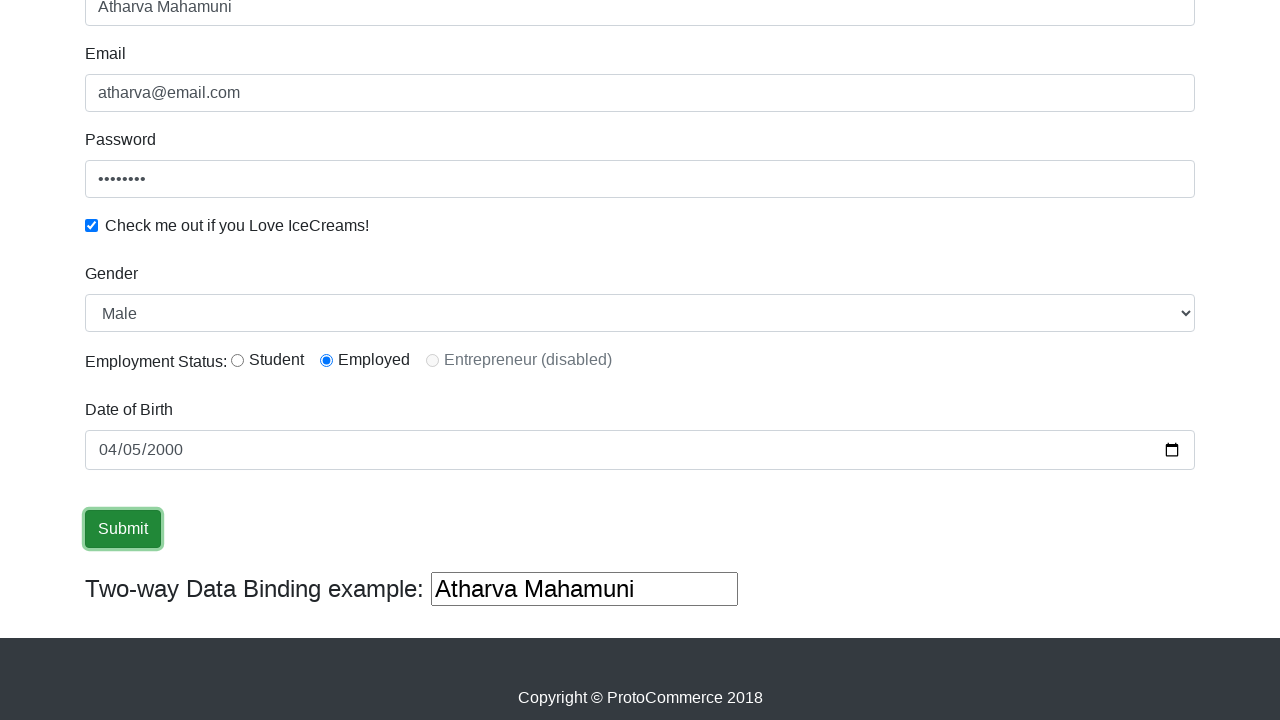